Tests that submitting an empty checkout form displays 11 validation error messages.

Starting URL: https://webshop-agil-testautomatiserare.netlify.app/

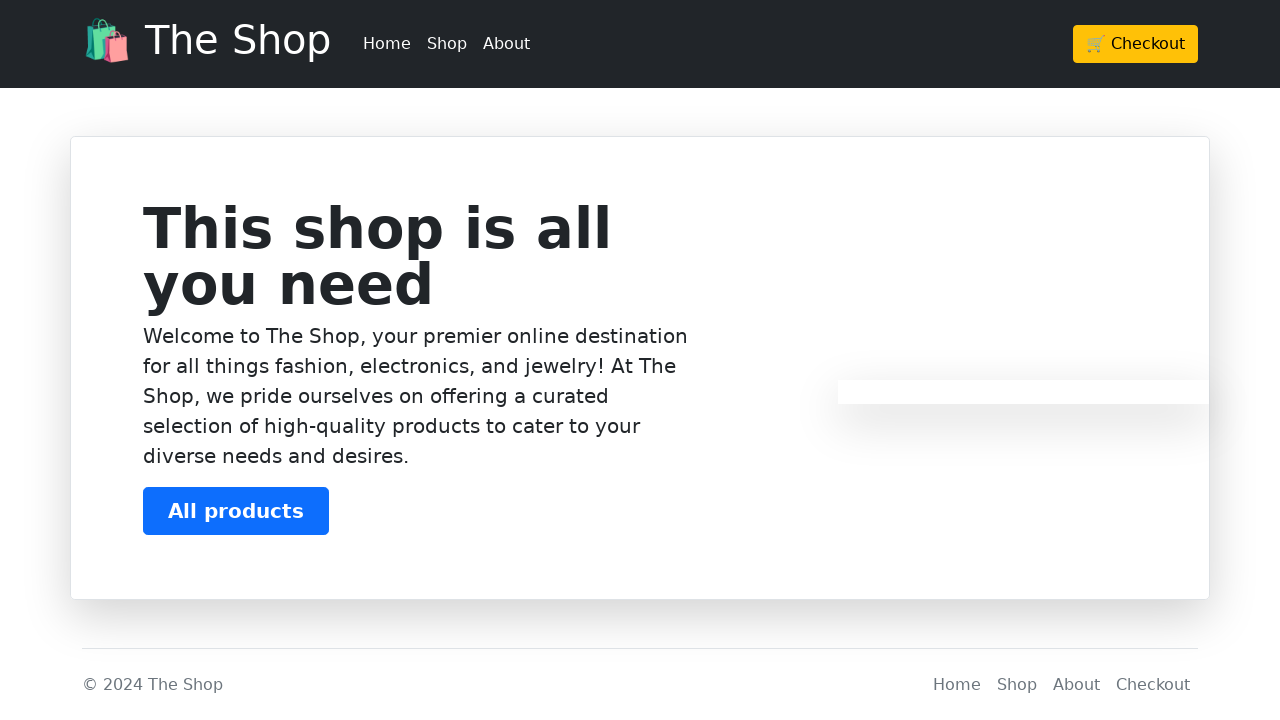

Clicked Checkout button in header at (1136, 44) on xpath=/html/body/header/div/div/div/a
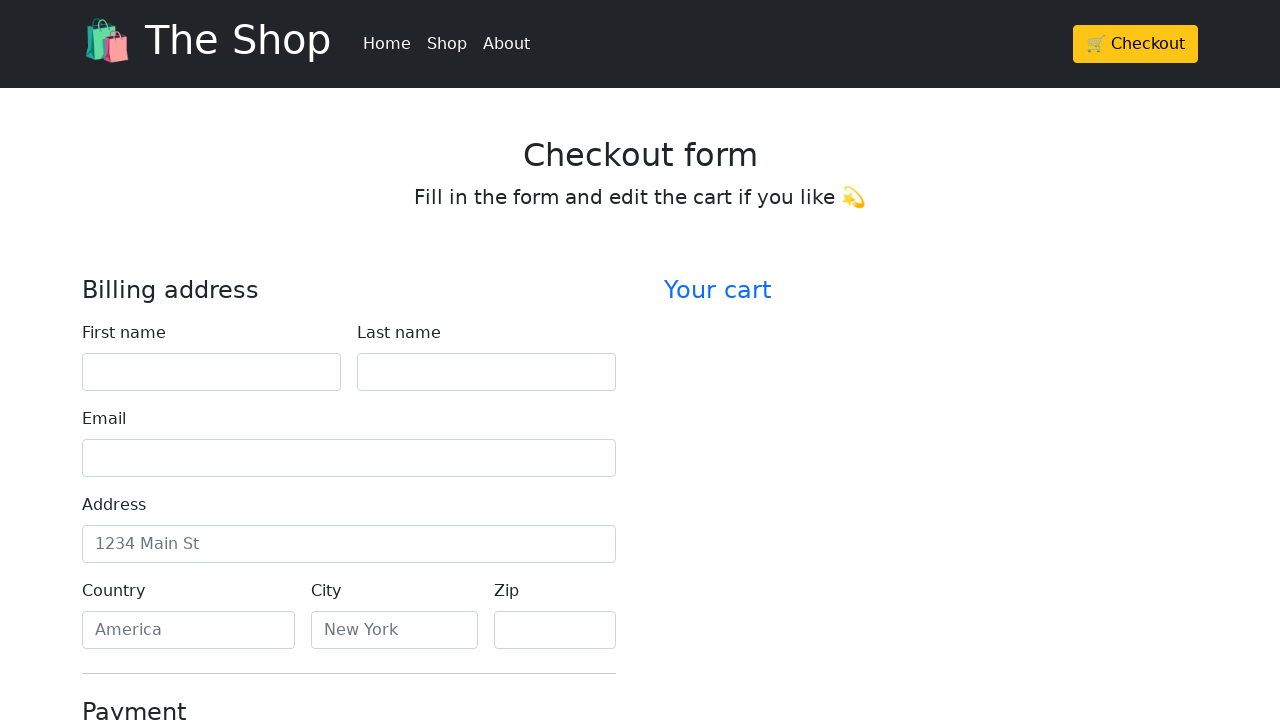

Waited for page to load
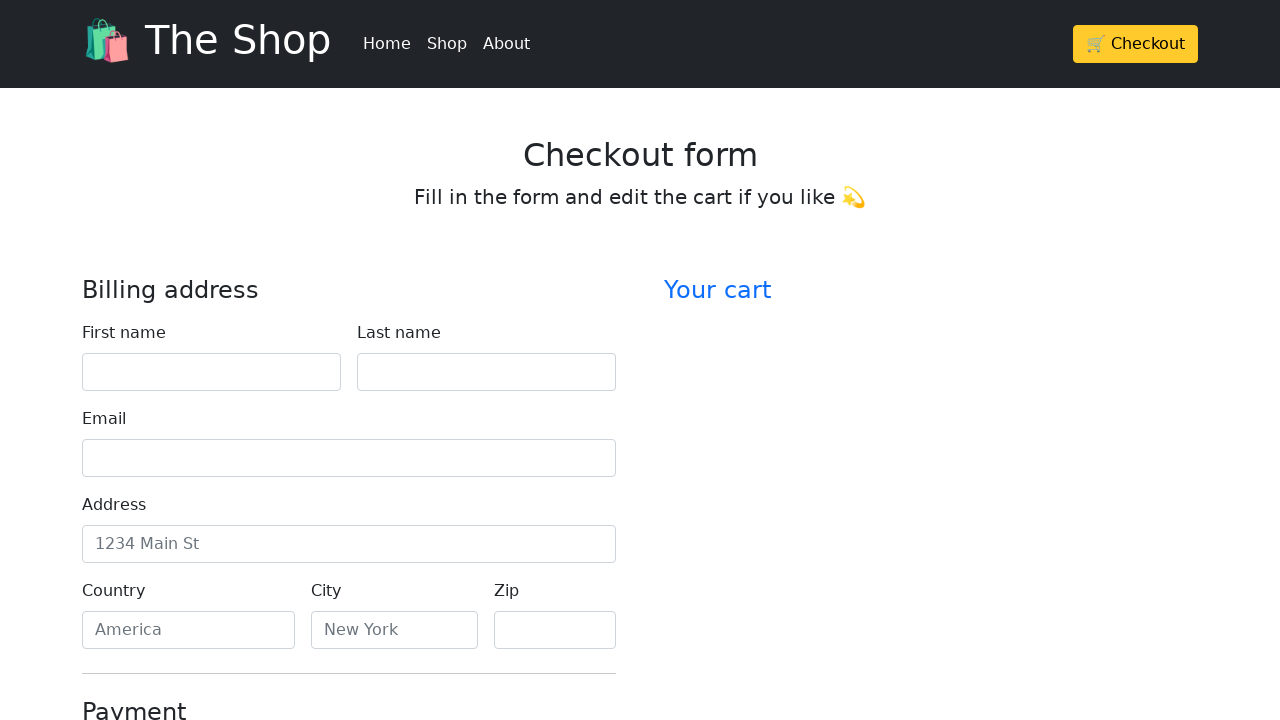

Scrolled Continue to checkout button into view
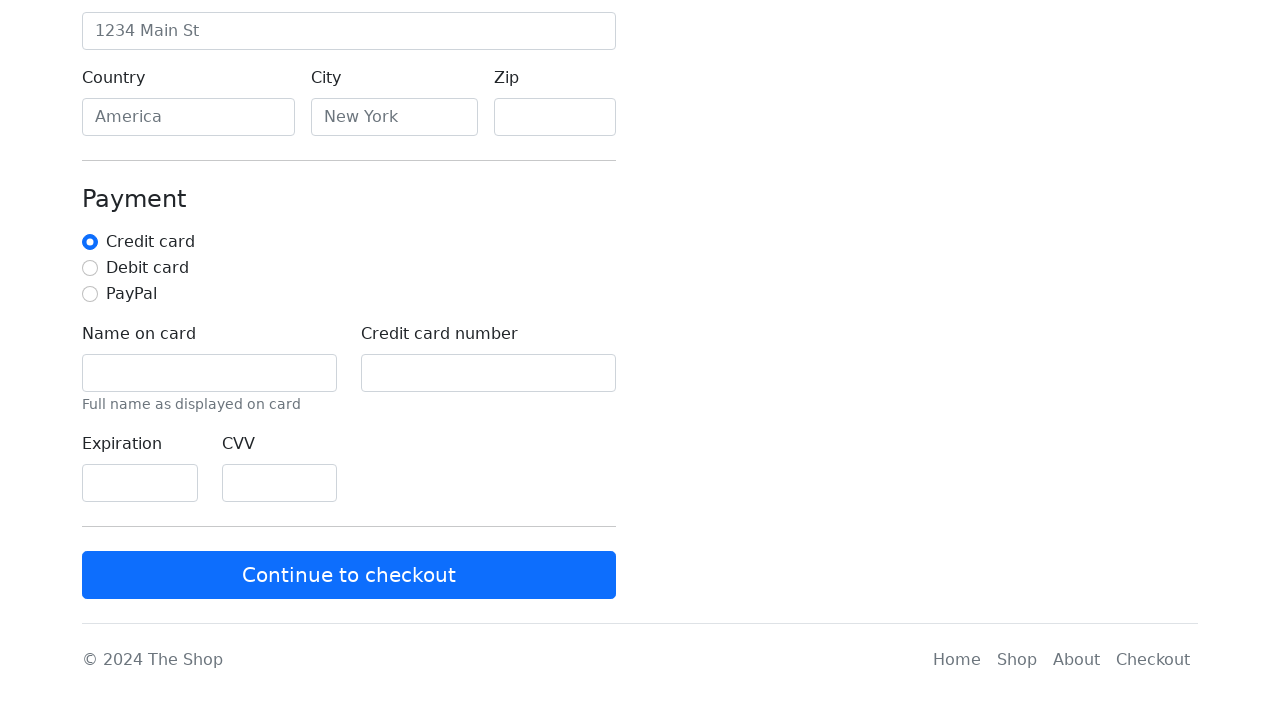

Waited before clicking Continue button
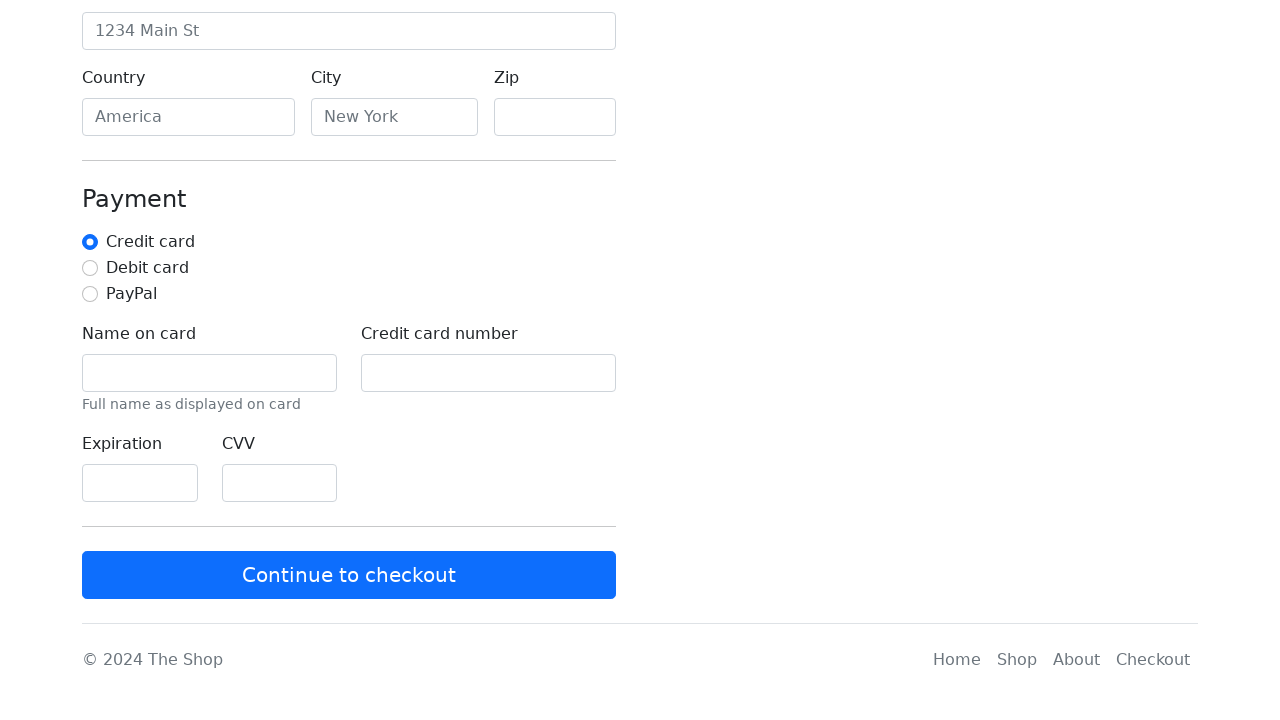

Clicked Continue to checkout button with empty form at (349, 575) on xpath=/html/body/main/div[2]/div[2]/form/button
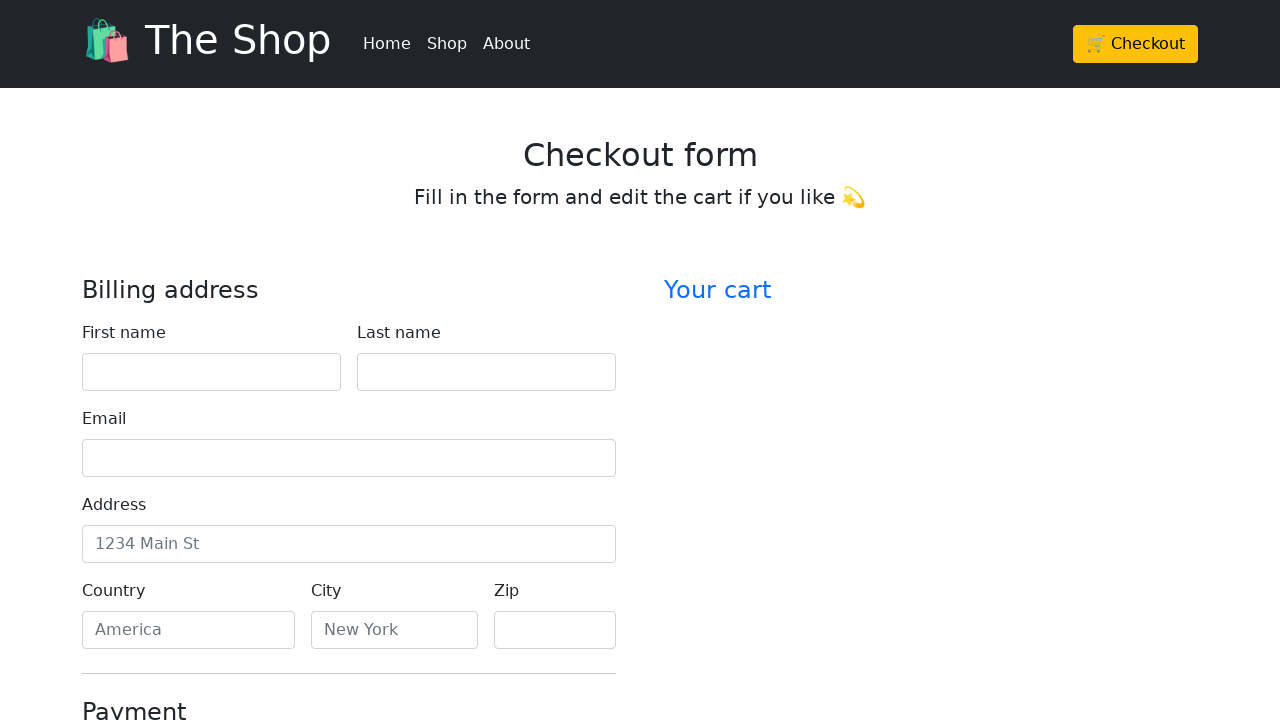

Located all validation error messages
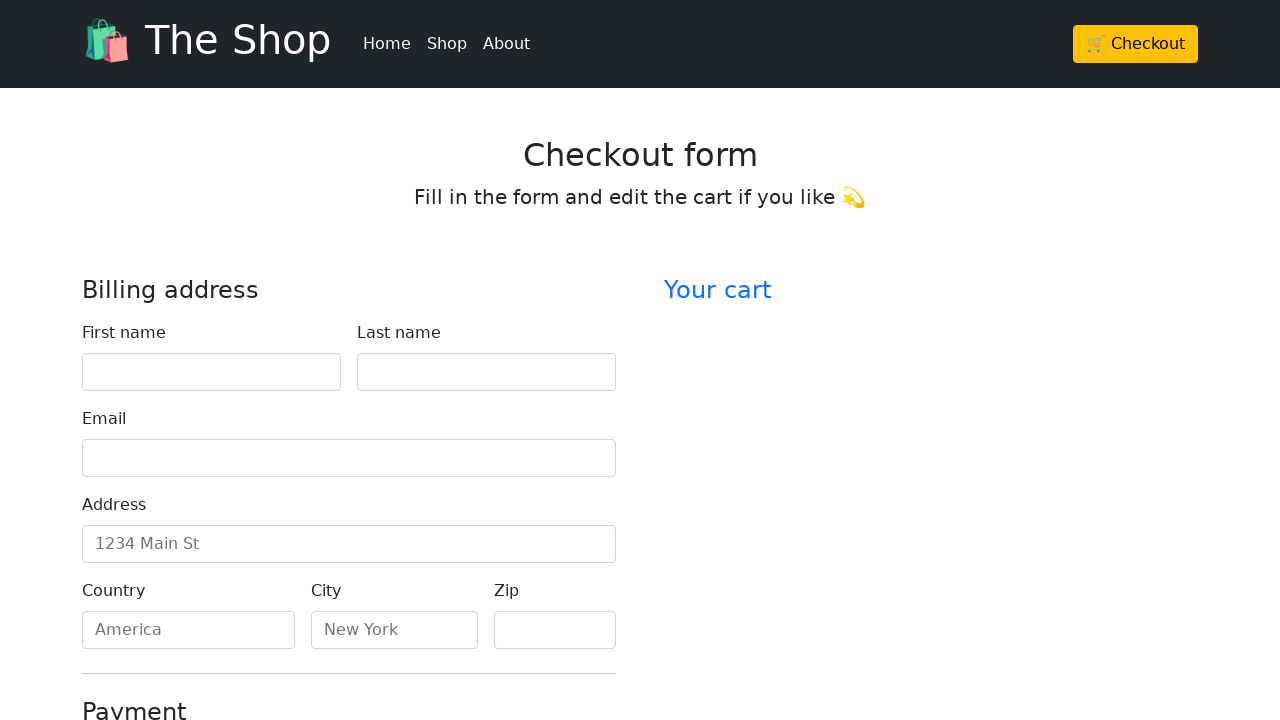

Verified that exactly 11 validation error messages are displayed
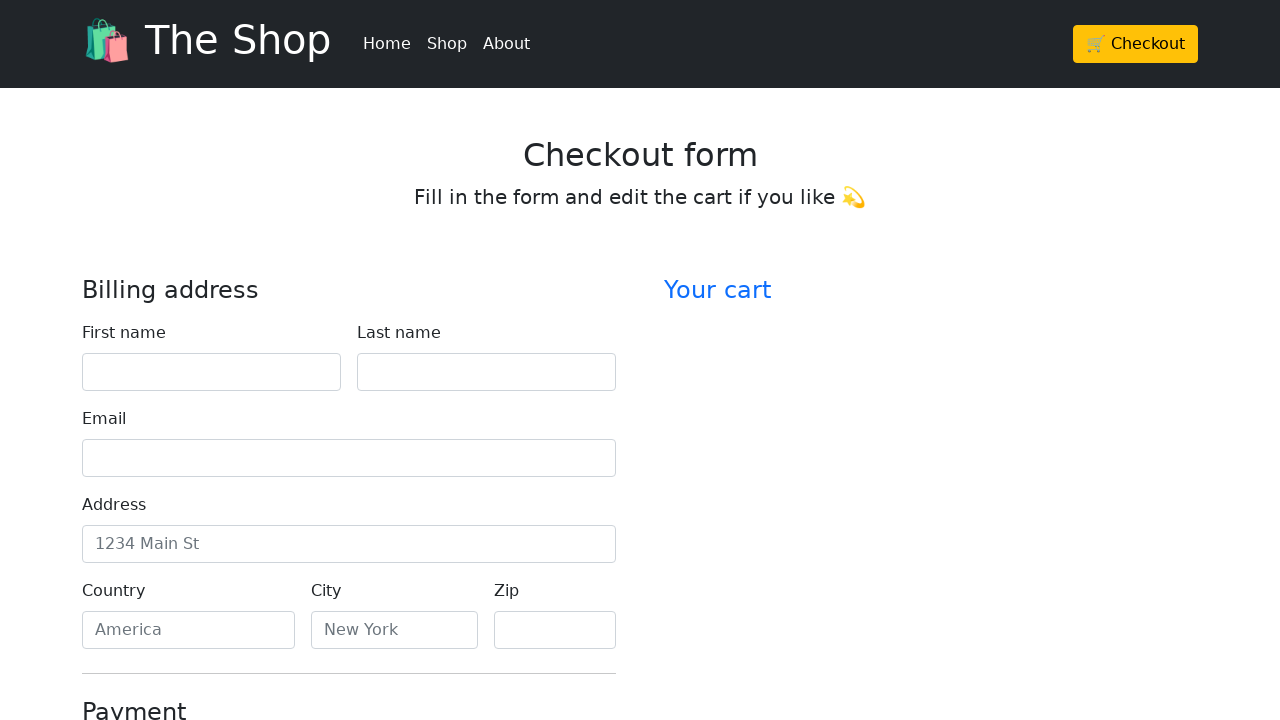

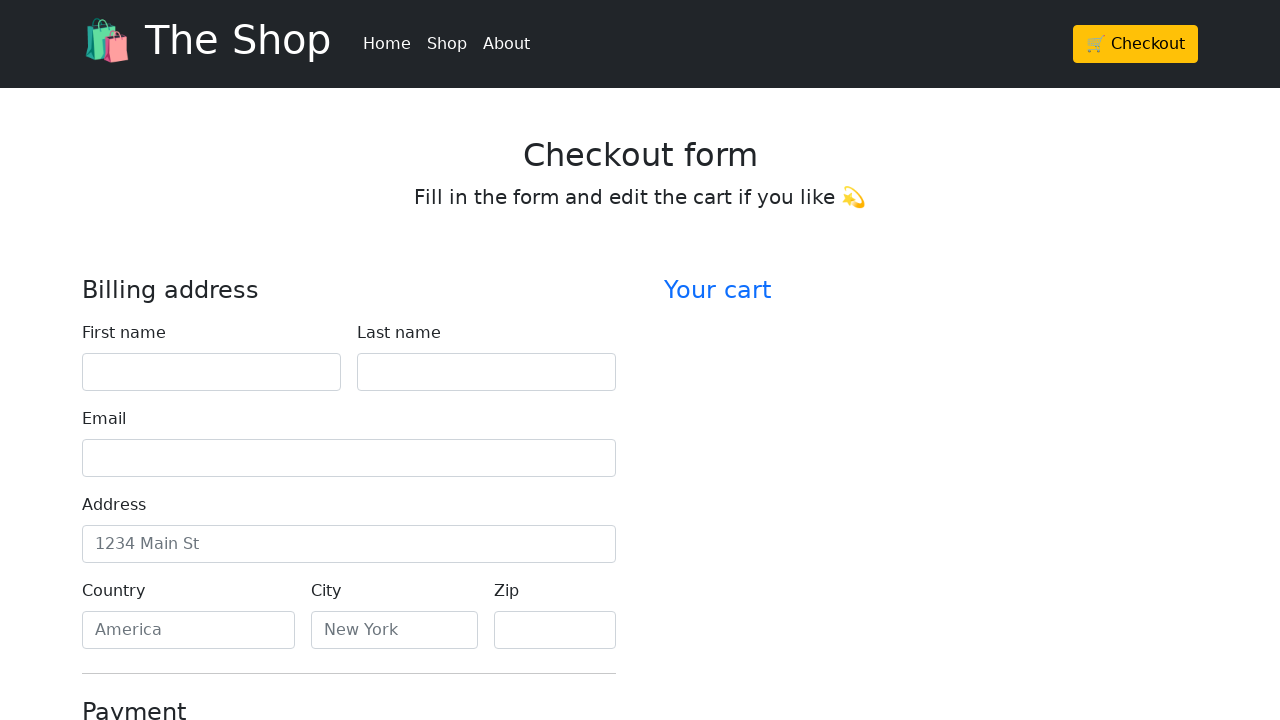